Tests a math quiz page by reading two numbers, calculating their sum, selecting the sum from a dropdown menu, and verifying the success alert message

Starting URL: http://suninjuly.github.io/selects1.html

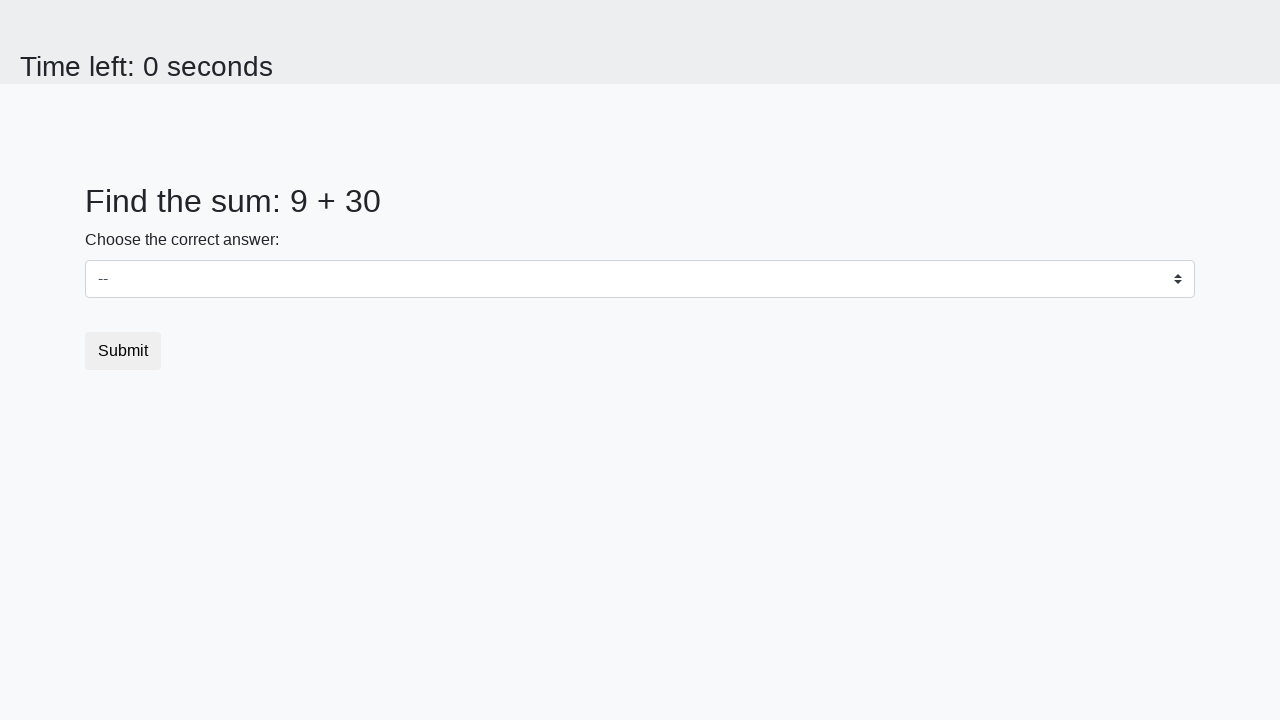

Read first number from #num1 element
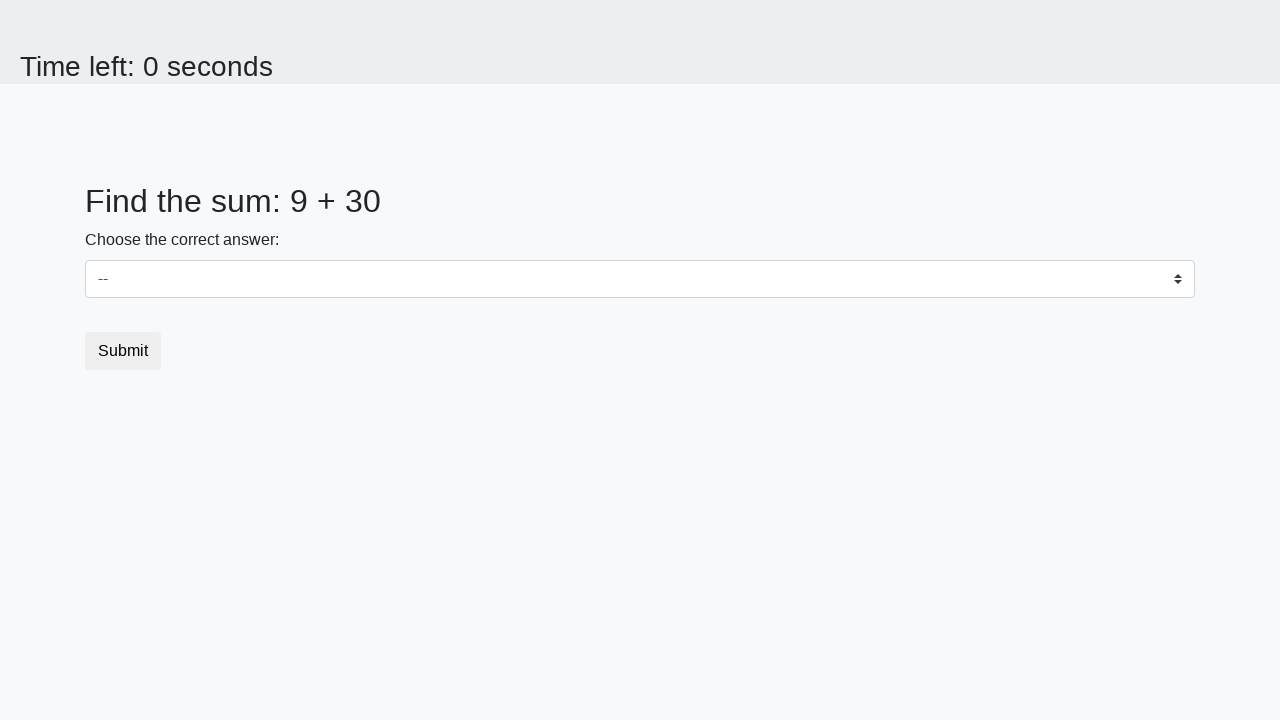

Read second number from #num2 element
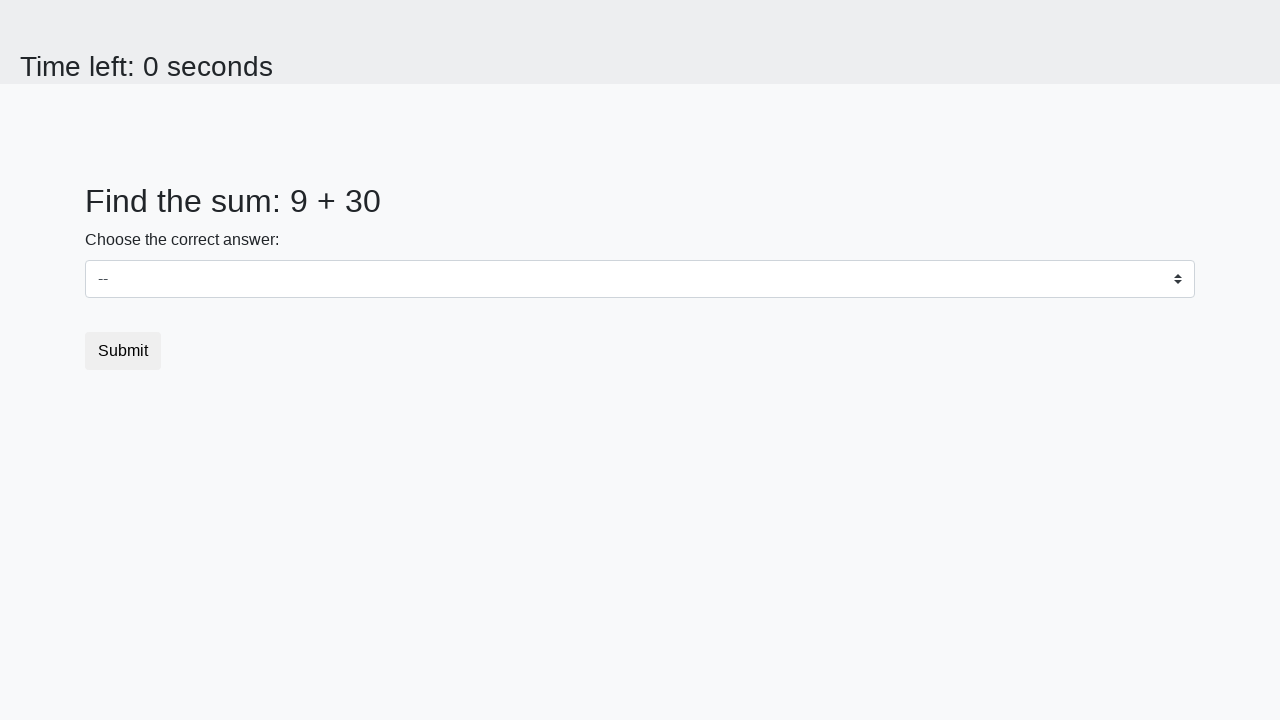

Calculated sum: 9 + 30 = 39
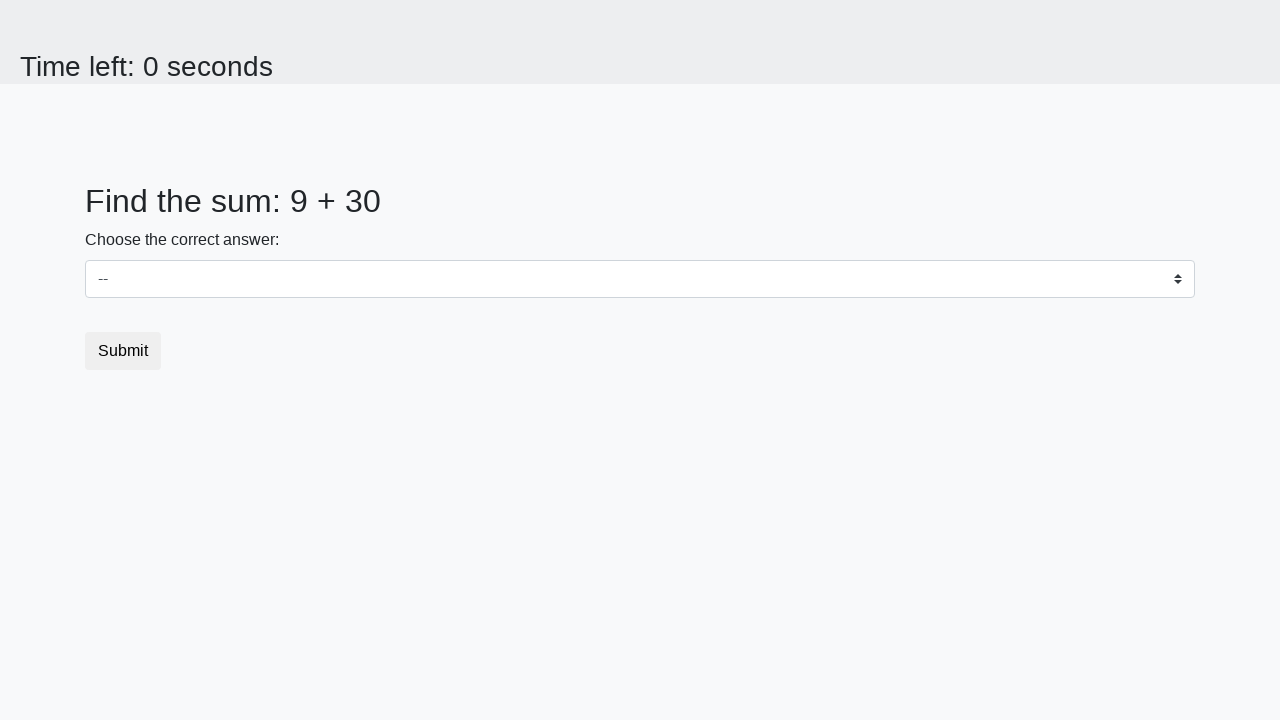

Selected 39 from dropdown menu on #dropdown
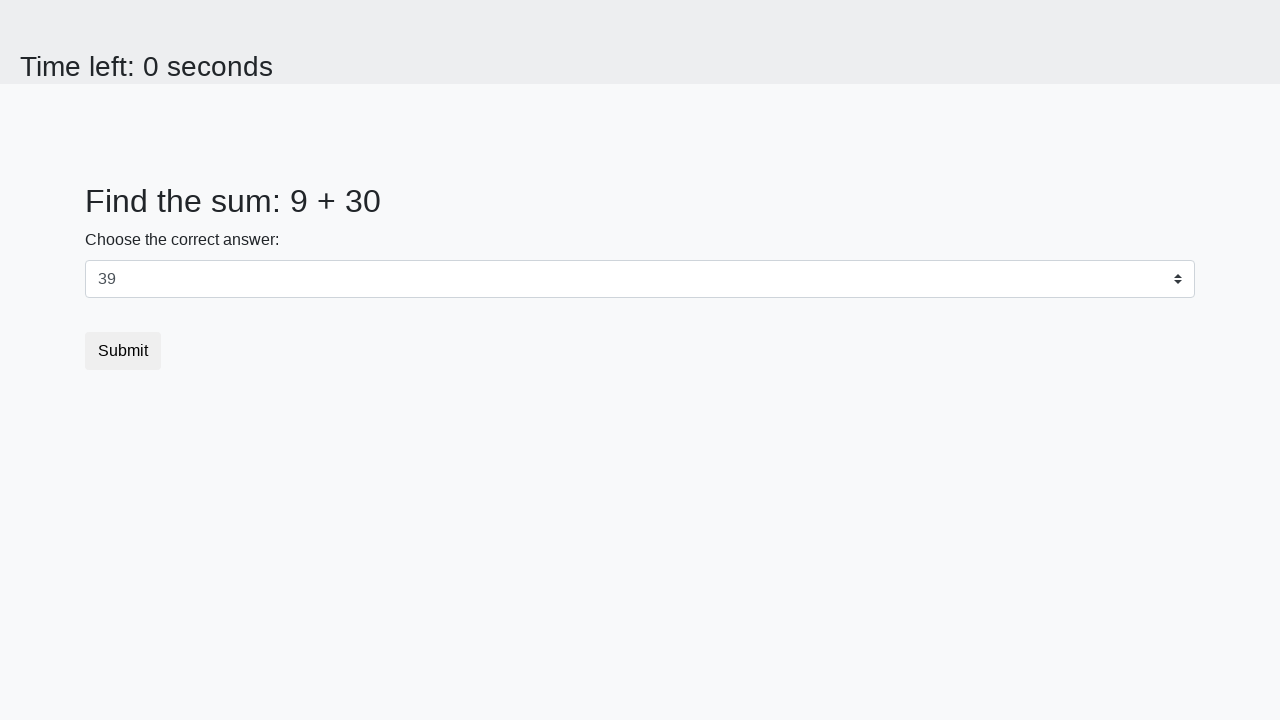

Clicked submit button at (123, 351) on button.btn
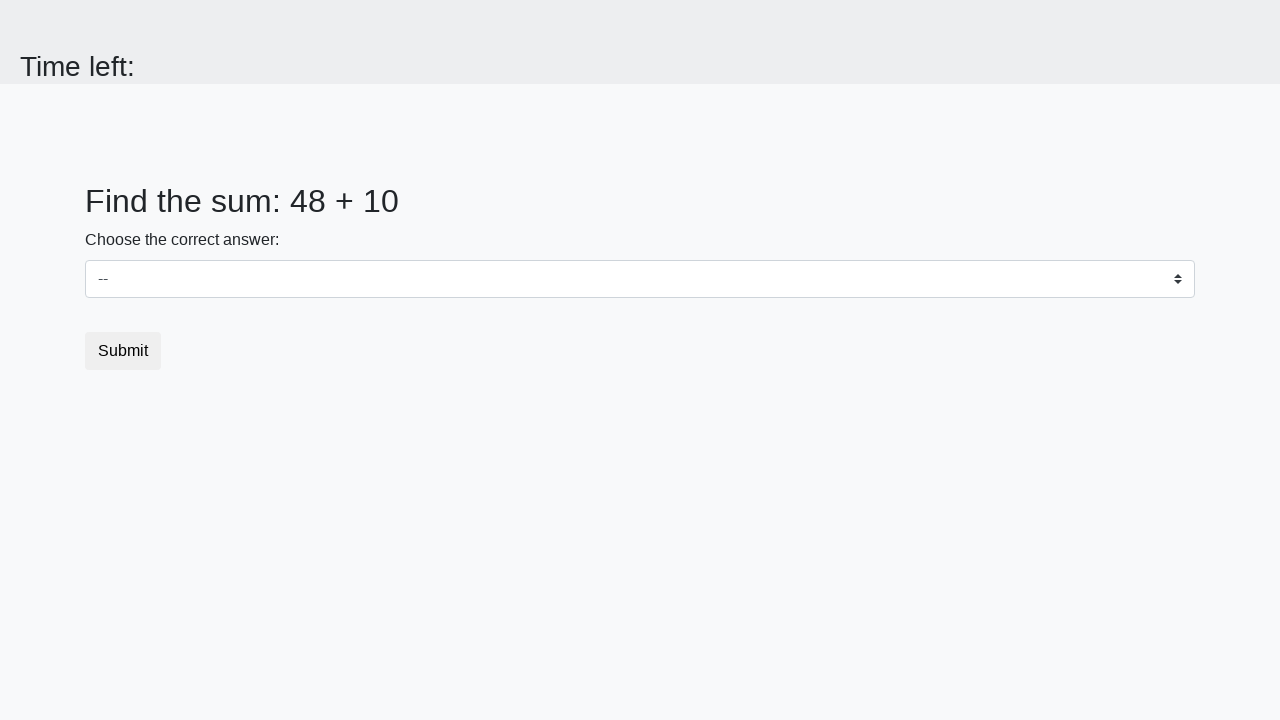

Set up dialog handler to accept alerts
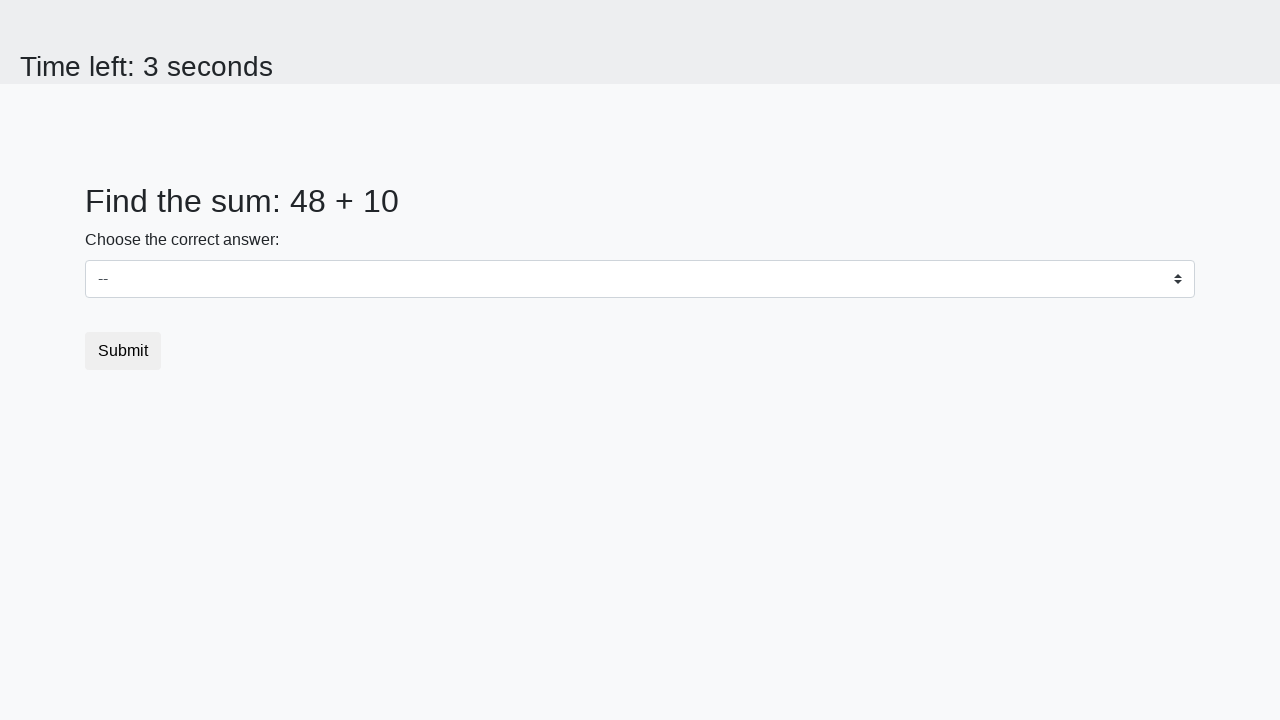

Waited 500ms for alert processing
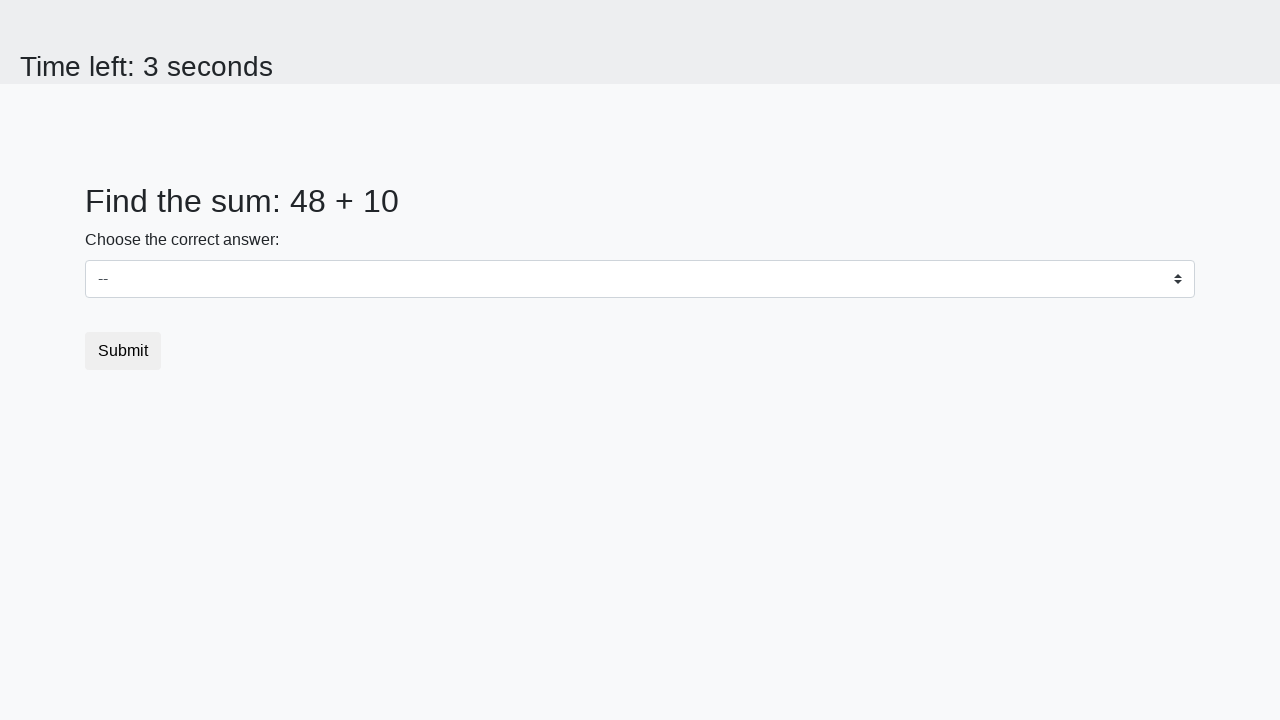

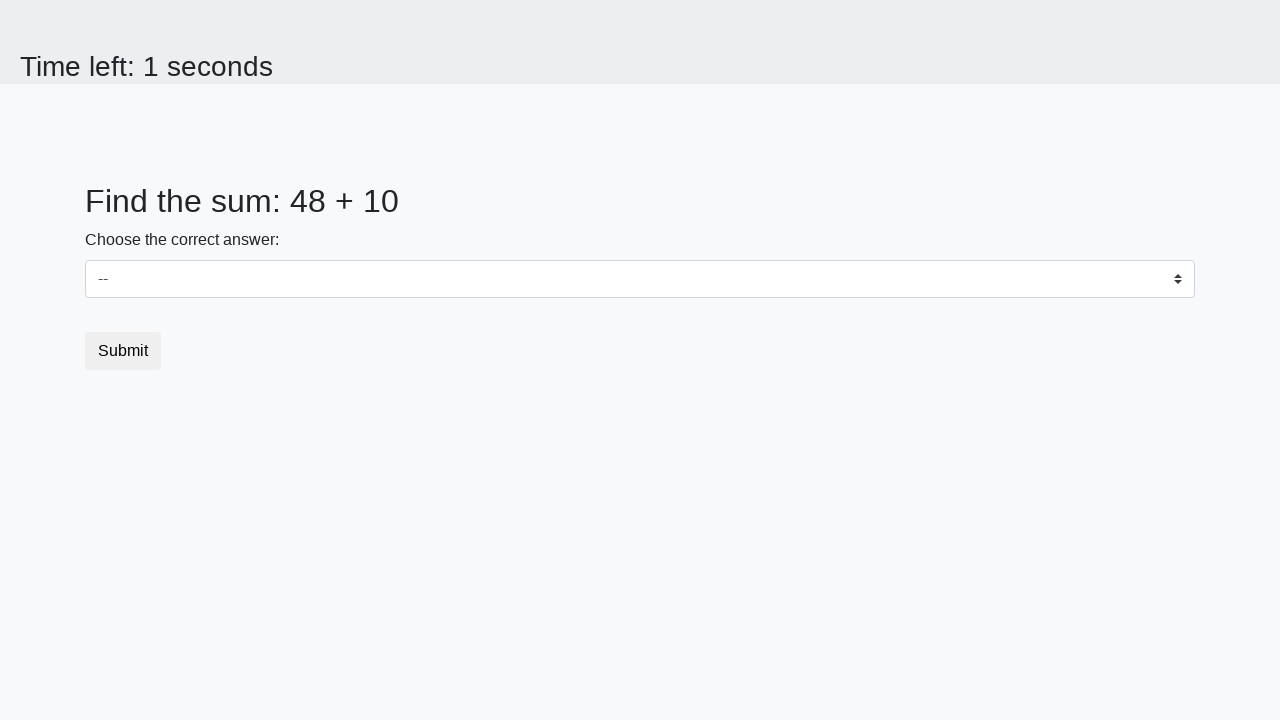